Tests the default radio button by selecting it

Starting URL: https://bonigarcia.dev/selenium-webdriver-java/web-form.html

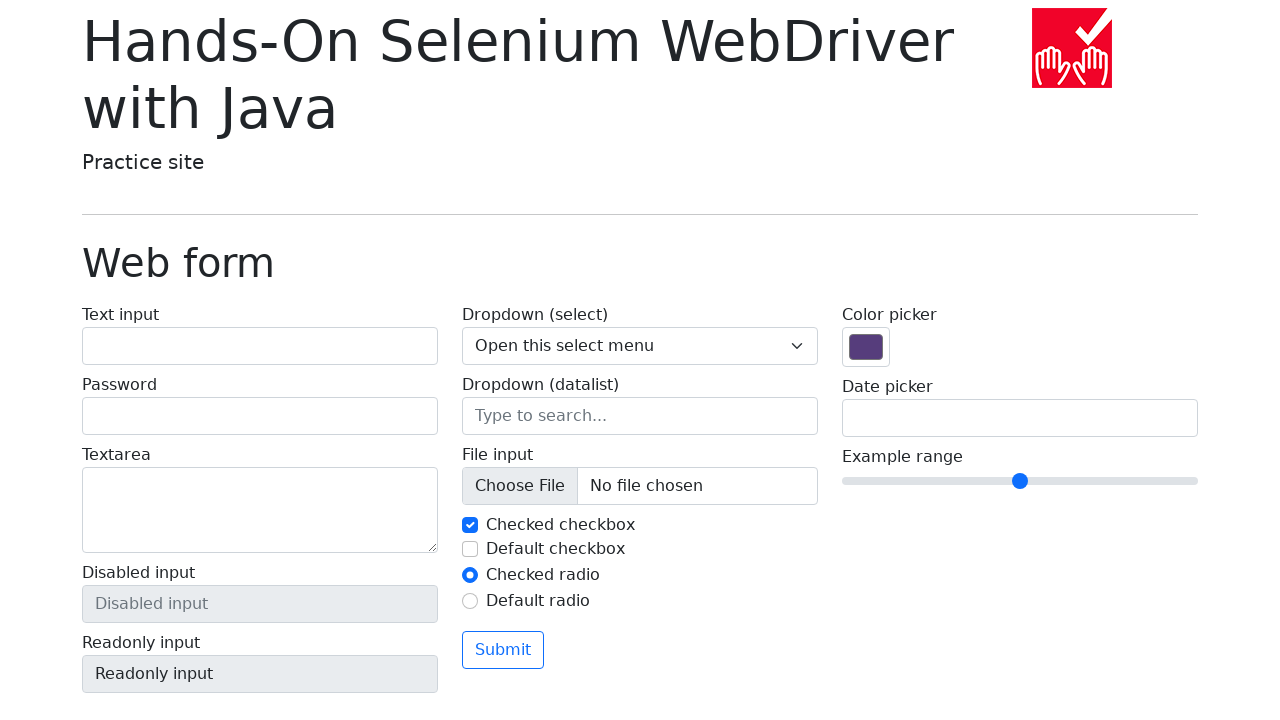

Navigated to web form page
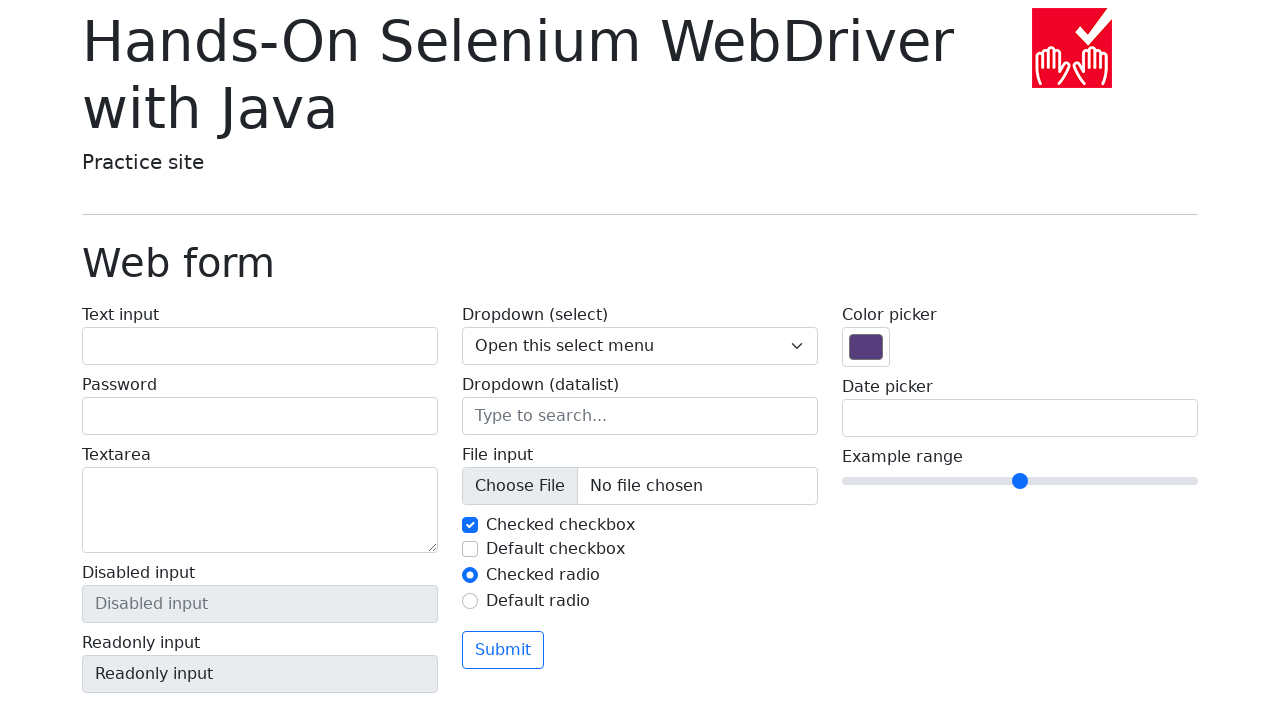

Clicked the default radio button (my-radio-2) at (470, 601) on input[id='my-radio-2']
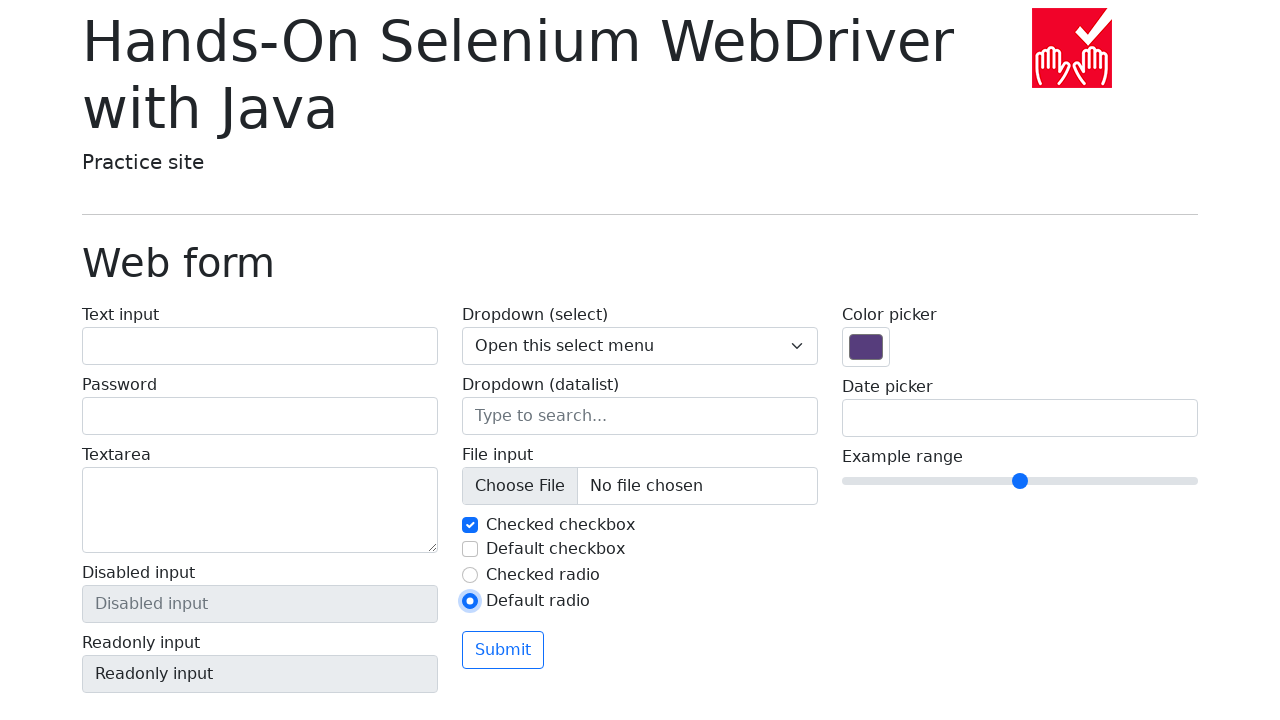

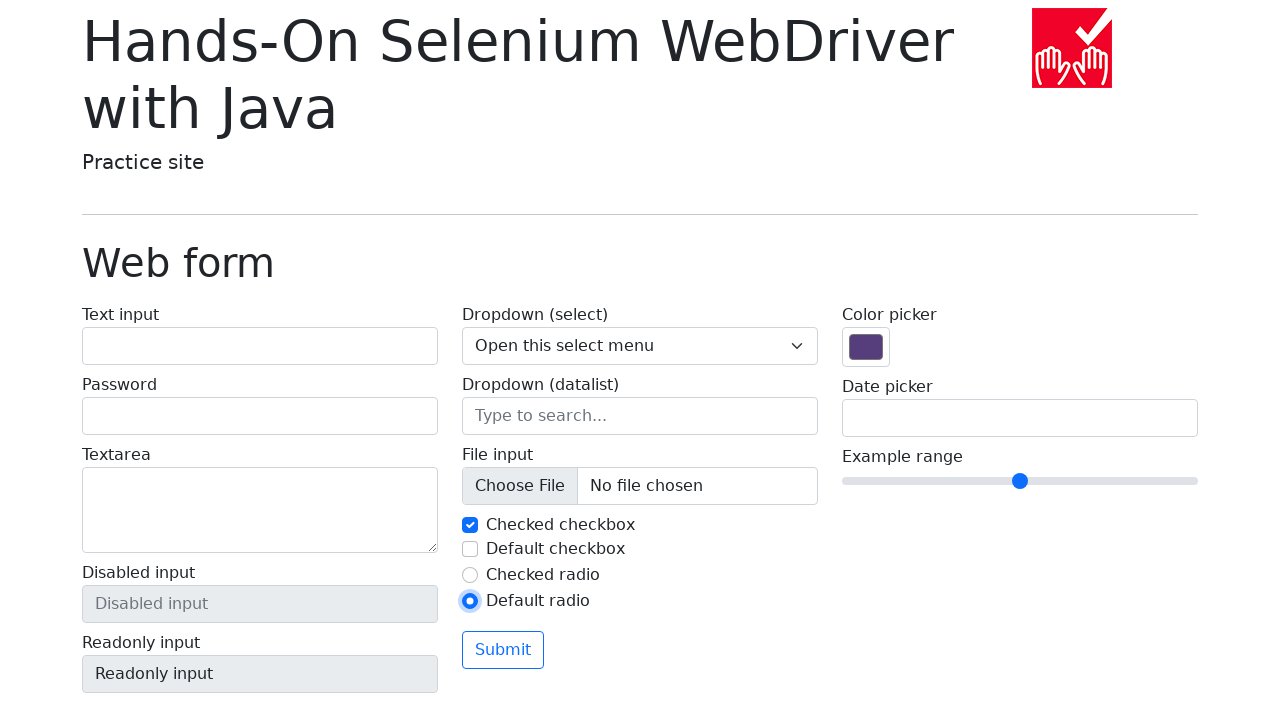